Tests unmarking a completed todo item by unchecking its checkbox

Starting URL: https://demo.playwright.dev/todomvc

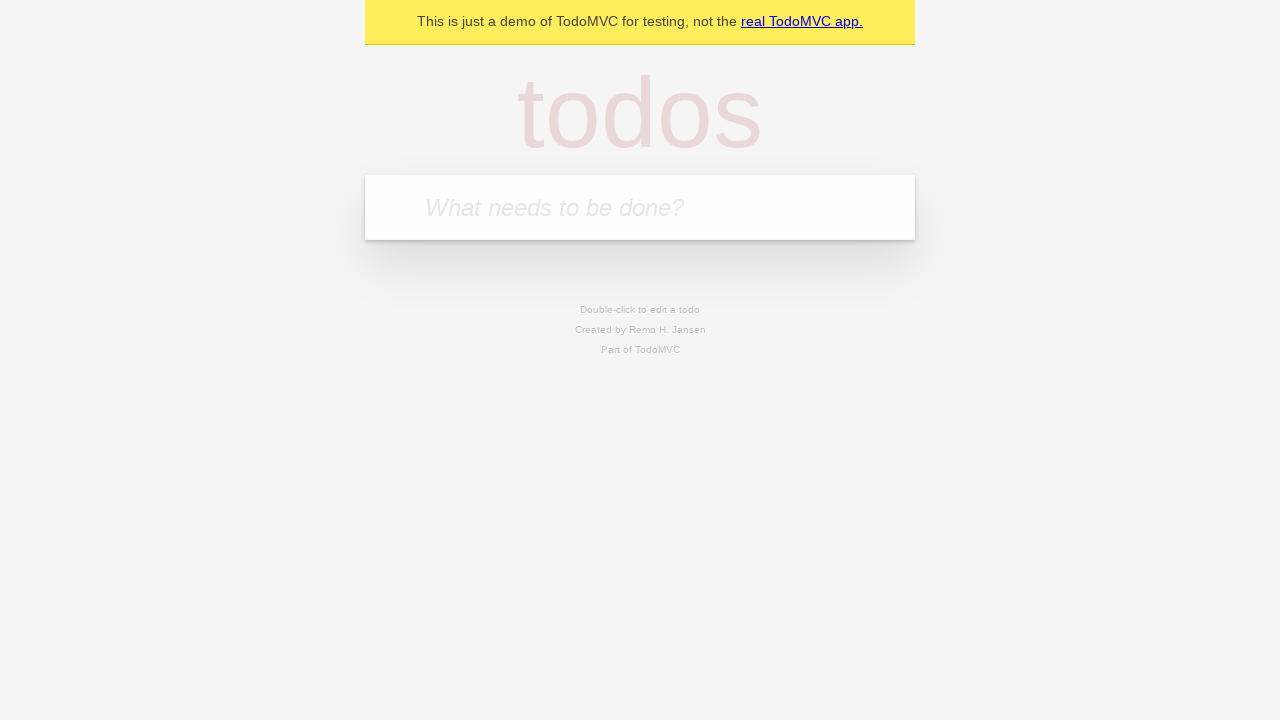

Filled todo input with 'buy some cheese' on internal:attr=[placeholder="What needs to be done?"i]
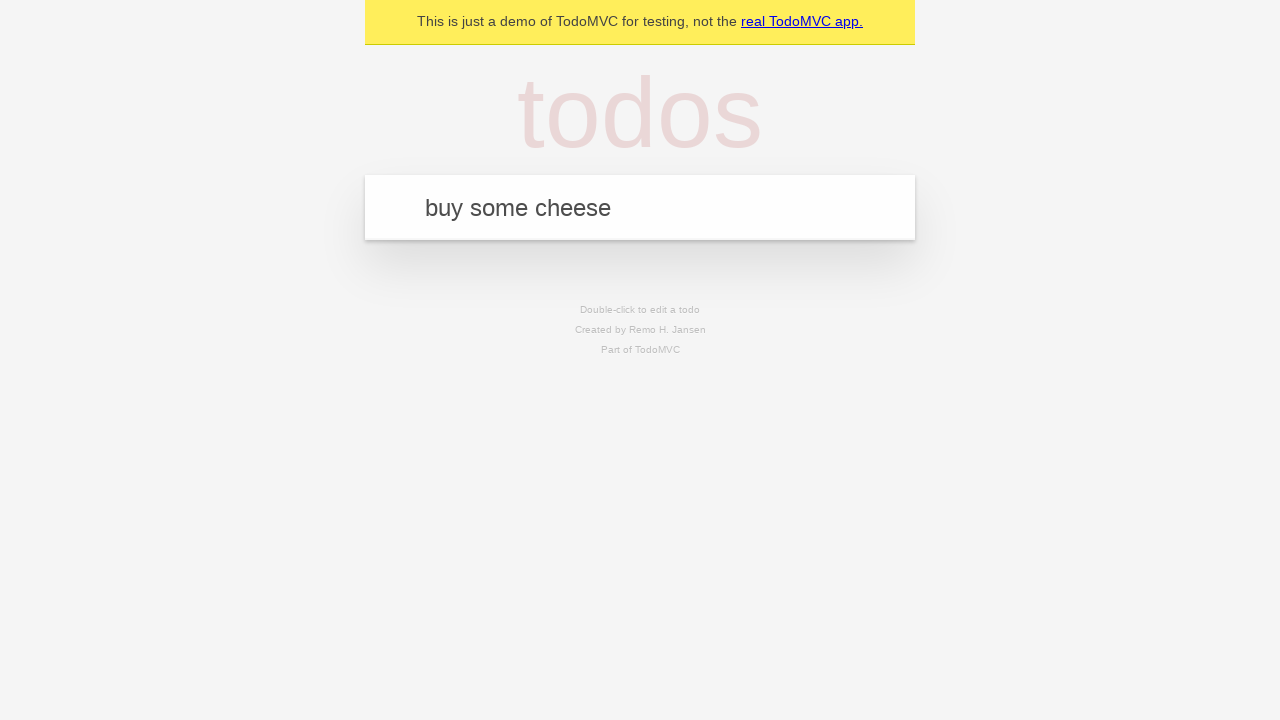

Pressed Enter to create first todo item on internal:attr=[placeholder="What needs to be done?"i]
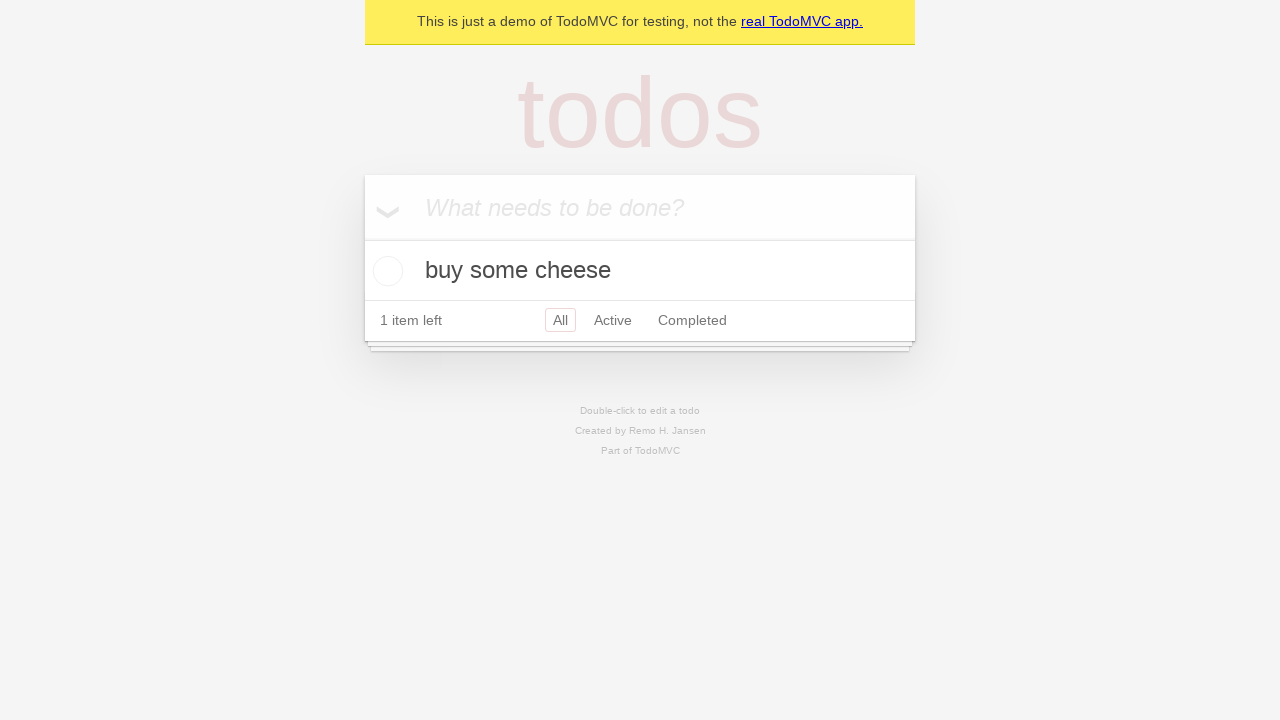

Filled todo input with 'feed the cat' on internal:attr=[placeholder="What needs to be done?"i]
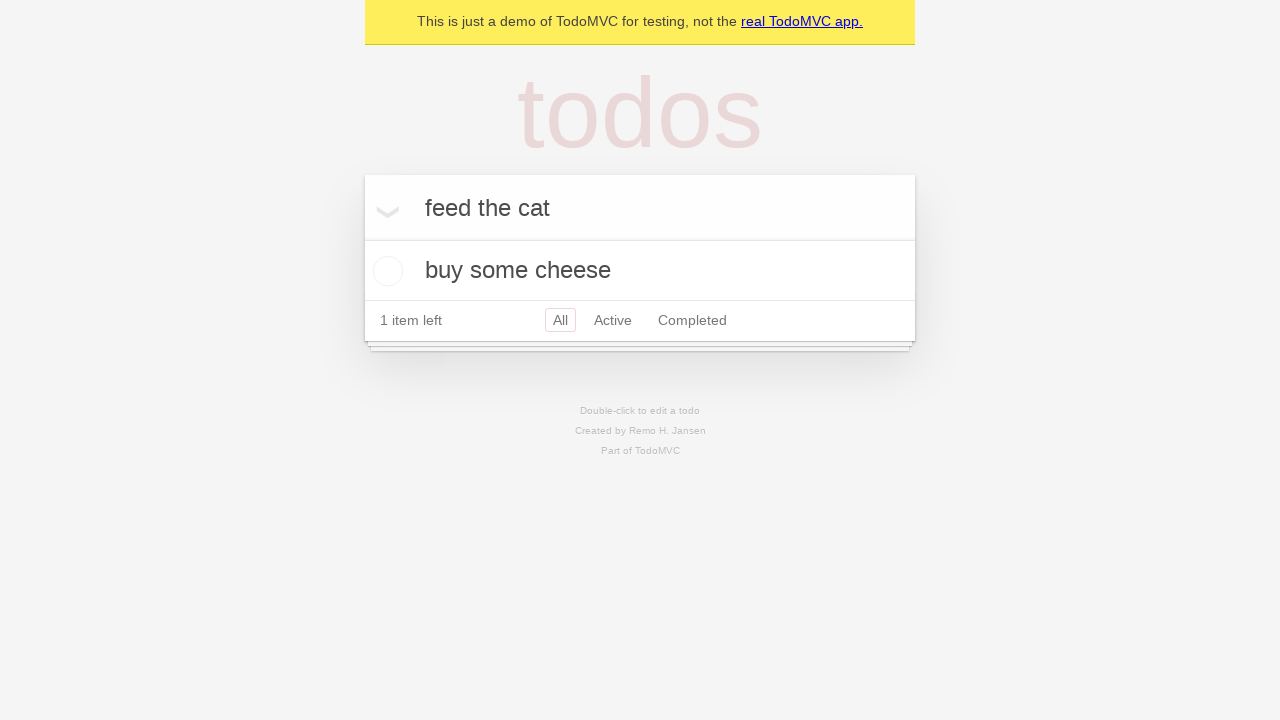

Pressed Enter to create second todo item on internal:attr=[placeholder="What needs to be done?"i]
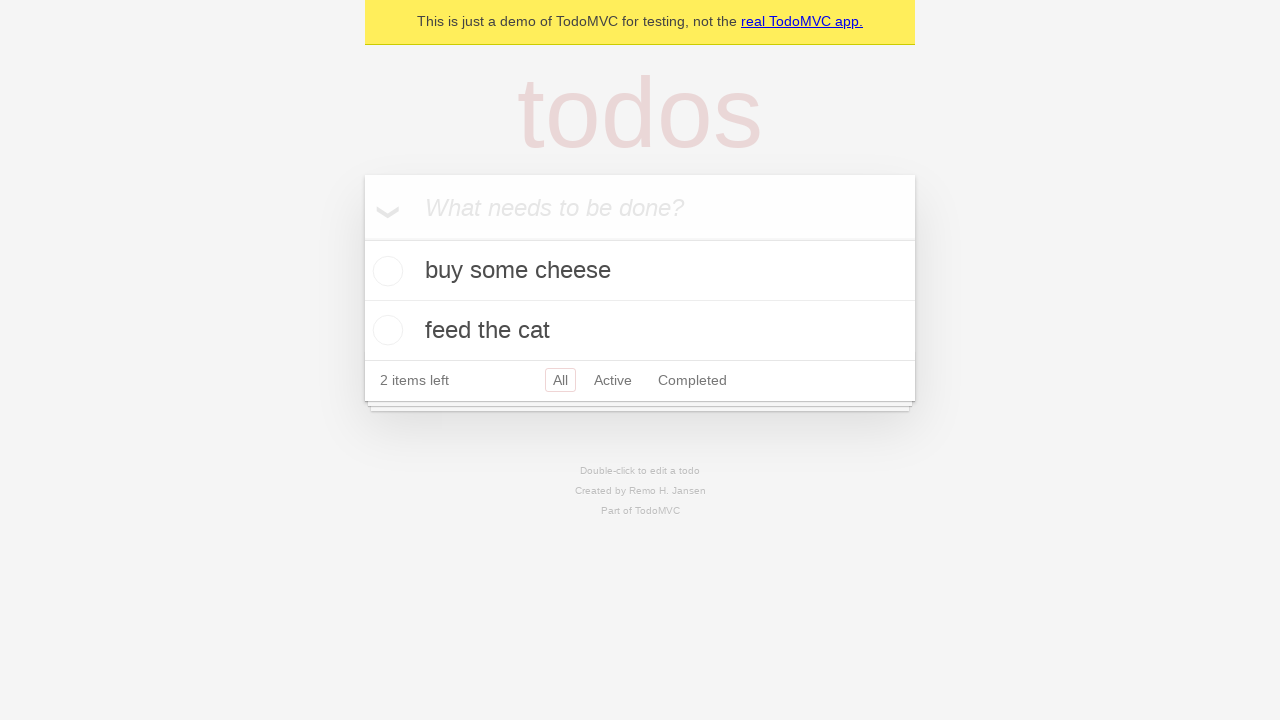

Located first todo item
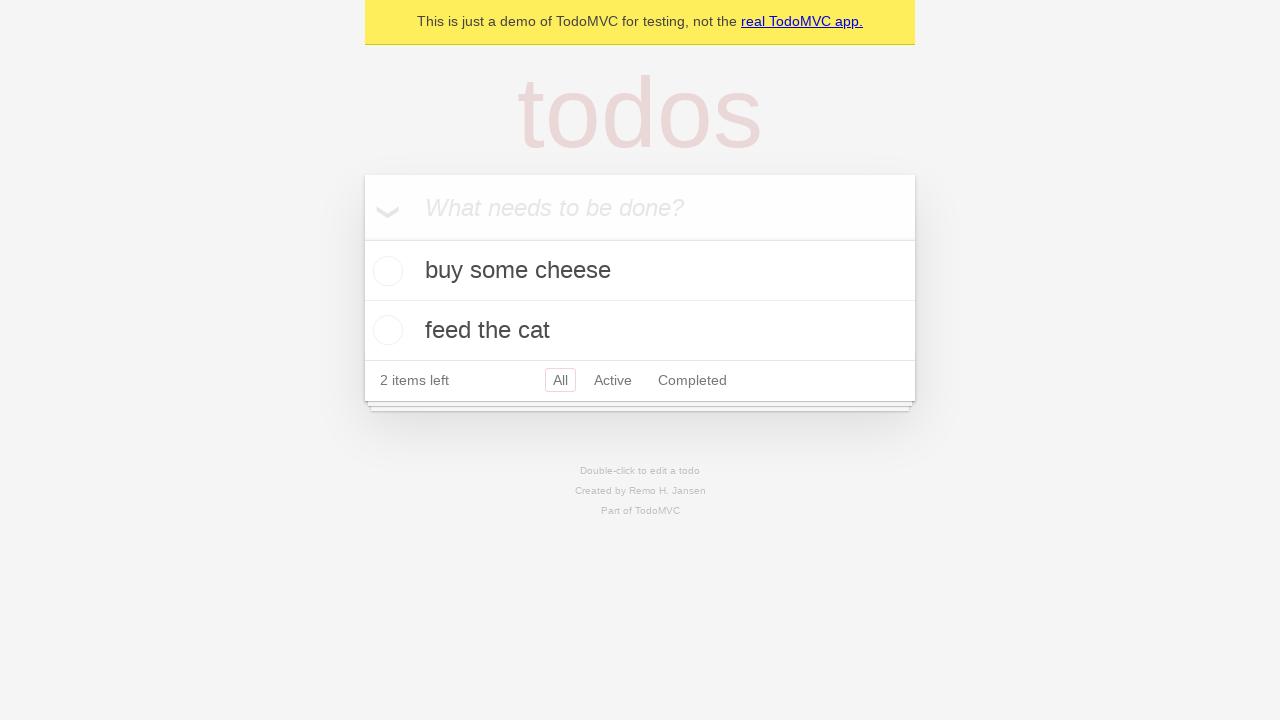

Located checkbox for first todo item
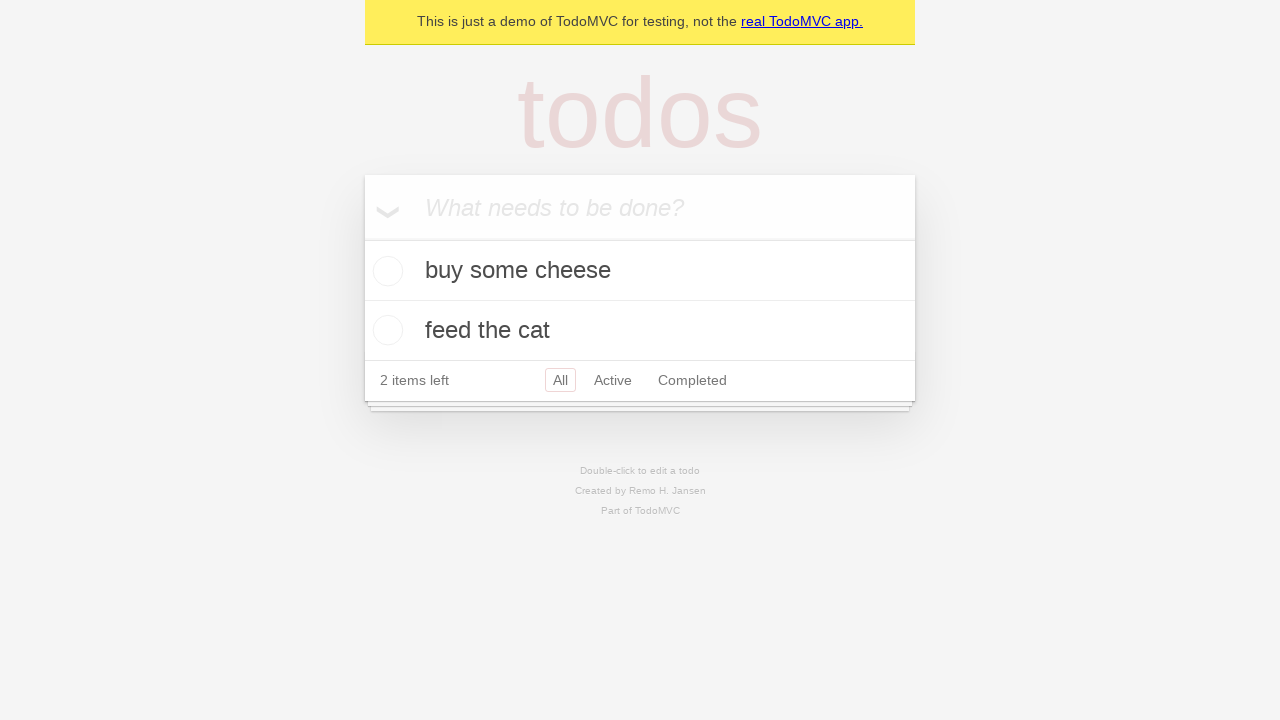

Checked the first todo item as complete at (385, 271) on internal:testid=[data-testid="todo-item"s] >> nth=0 >> internal:role=checkbox
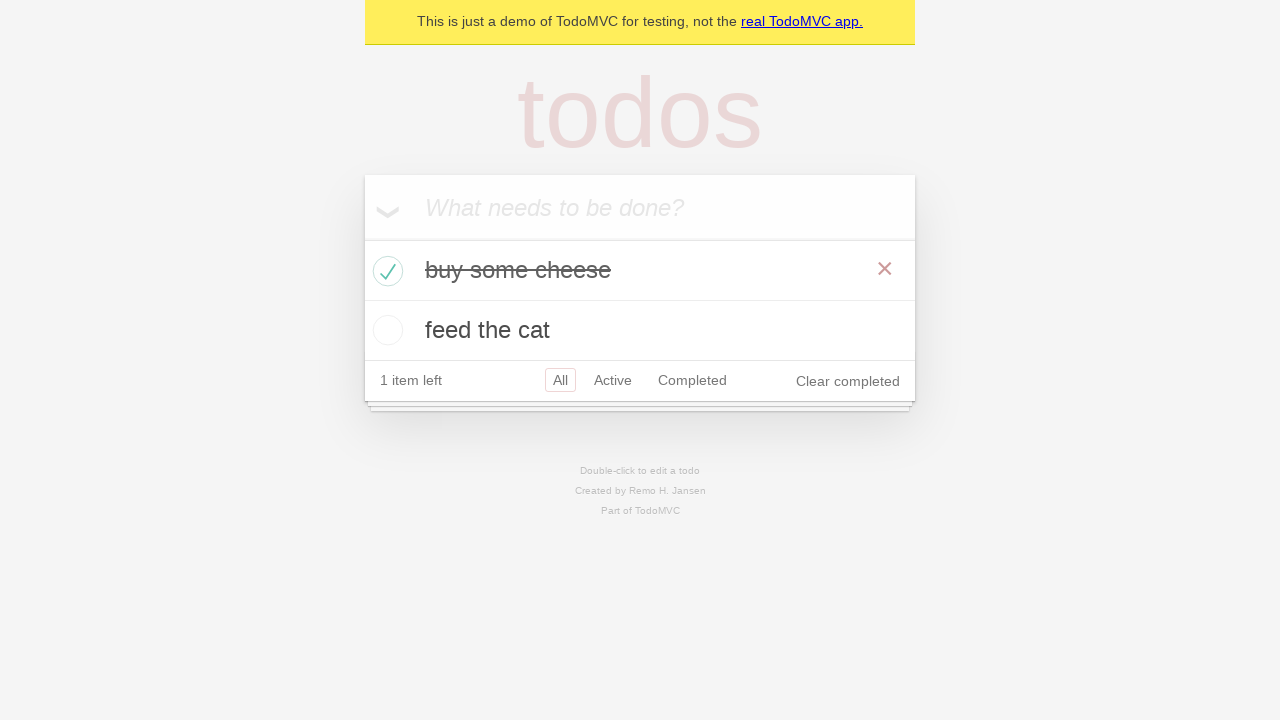

Unchecked the first todo item to mark it as incomplete at (385, 271) on internal:testid=[data-testid="todo-item"s] >> nth=0 >> internal:role=checkbox
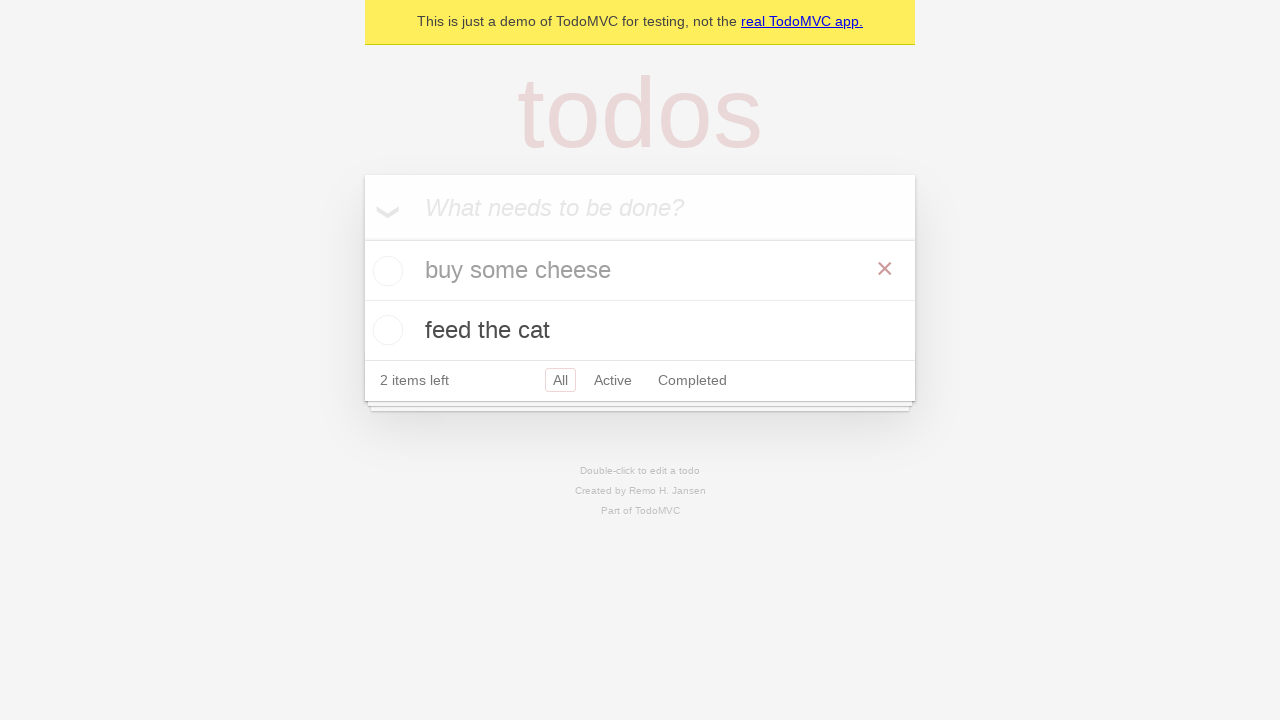

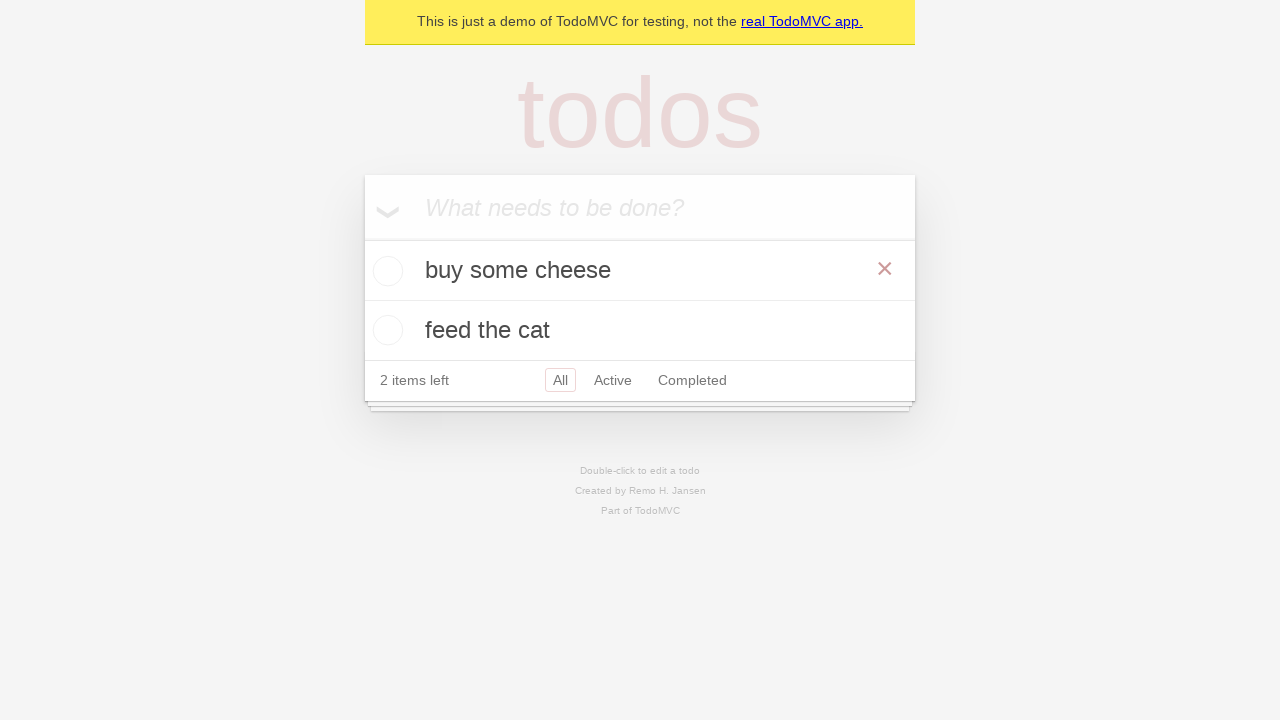